Tests checkbox functionality by checking and unchecking a checkbox and verifying its state

Starting URL: http://qaclickacademy.com/practice.php

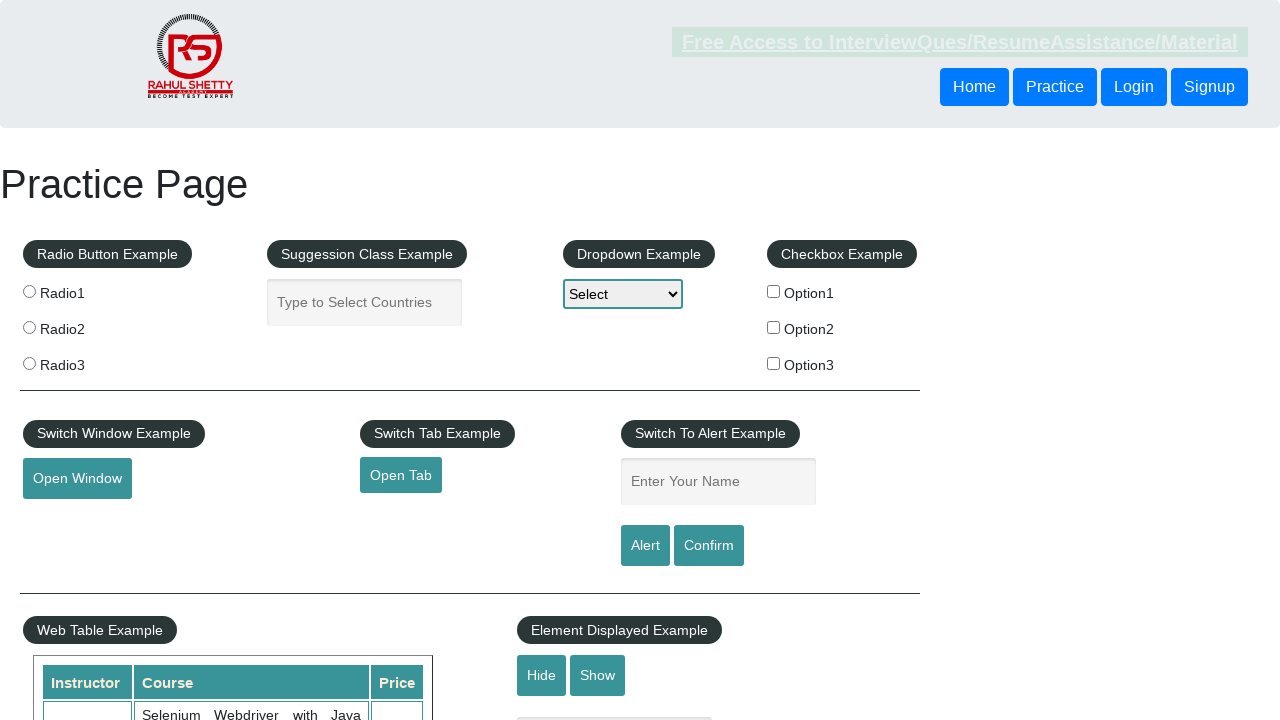

Clicked checkbox to check it at (774, 291) on xpath=//input[@name='checkBoxOption1']
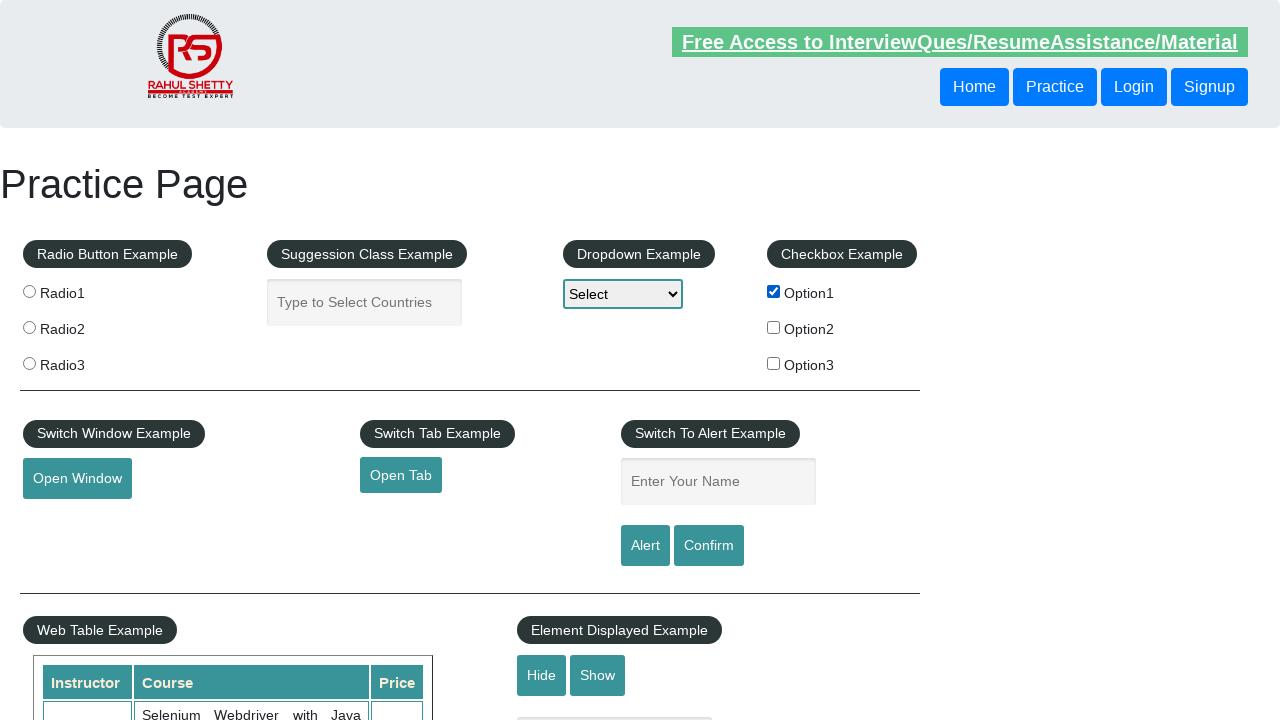

Verified checkbox is selected
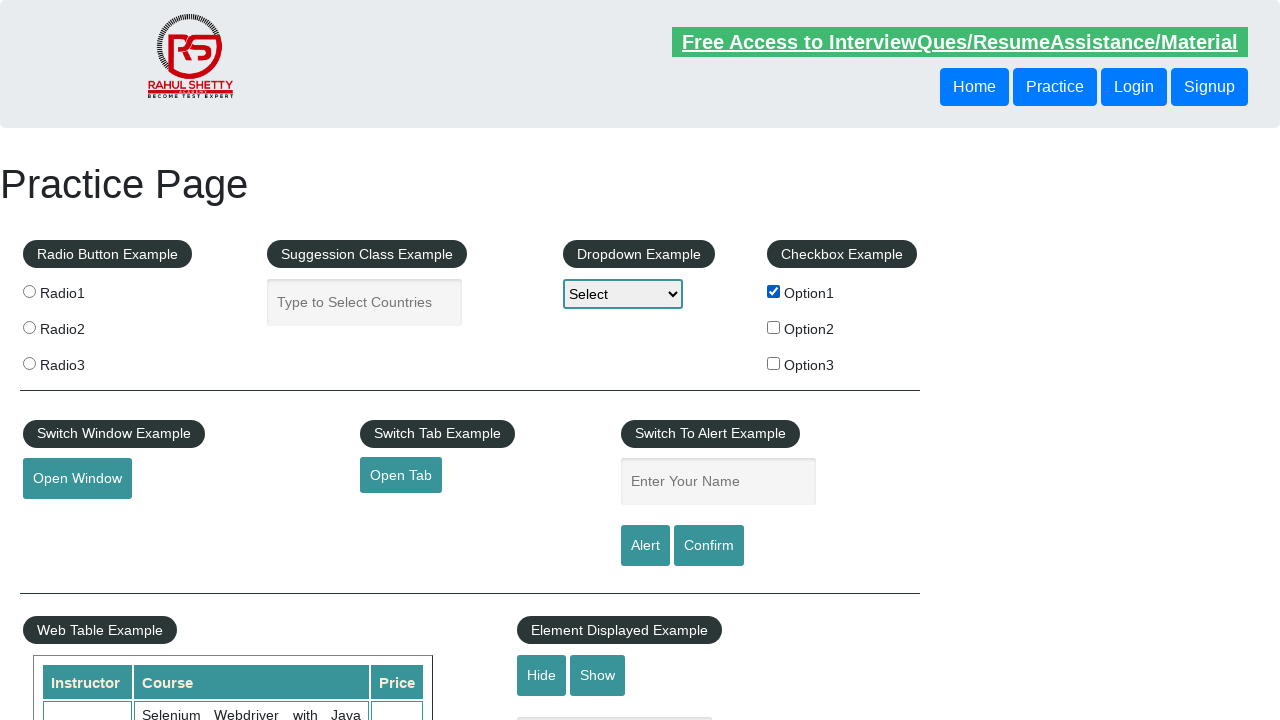

Clicked checkbox to uncheck it at (774, 291) on xpath=//input[@name='checkBoxOption1']
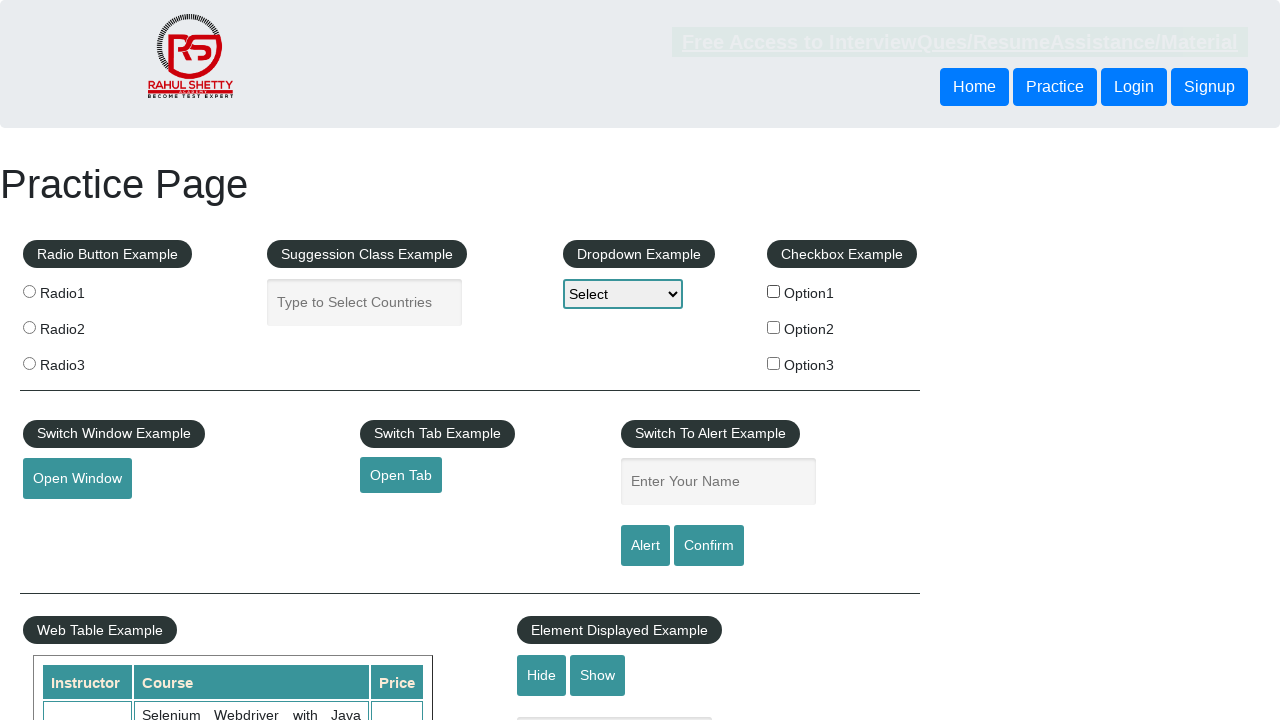

Verified checkbox is not selected
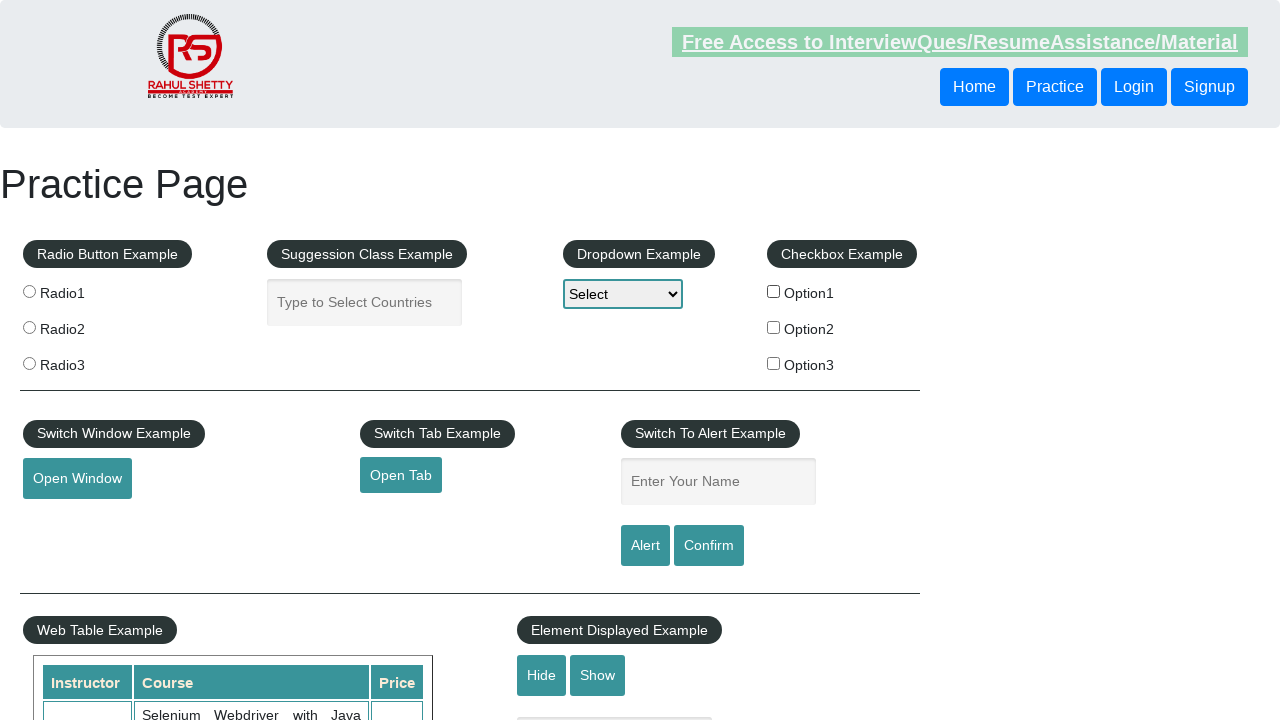

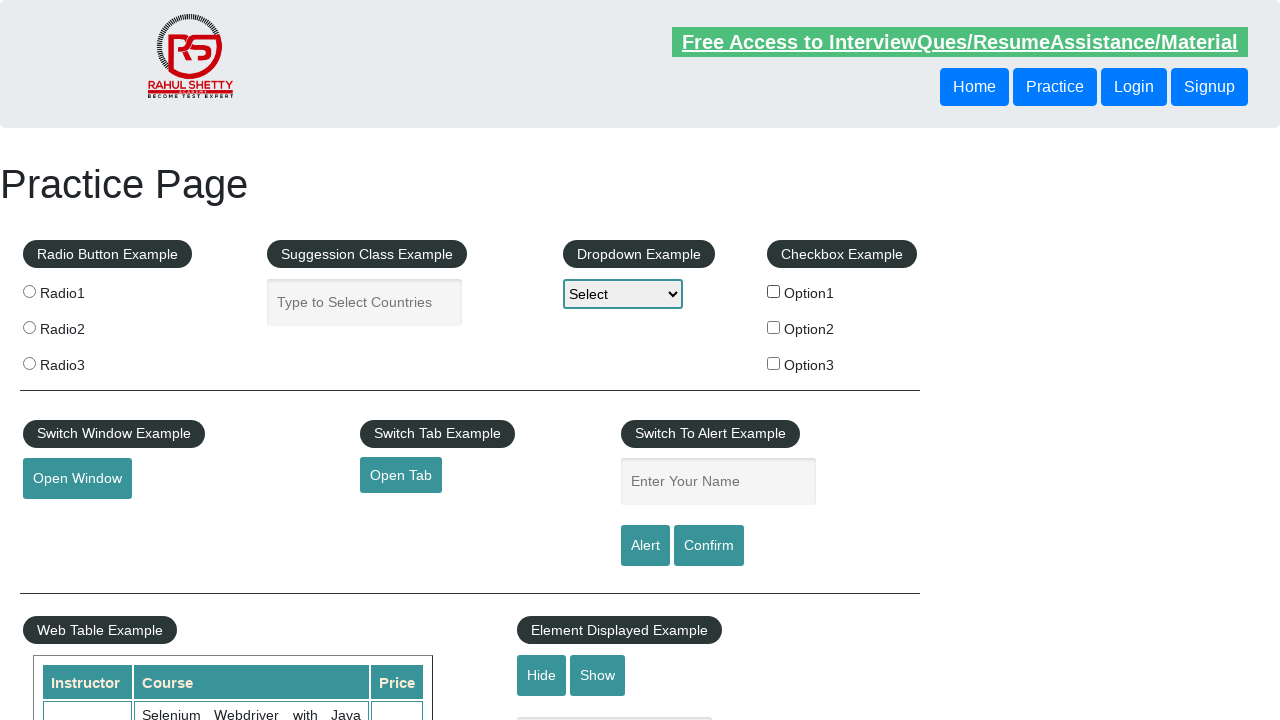